Tests a page with a delayed button by waiting for it to become clickable and verifying the success message

Starting URL: http://suninjuly.github.io/wait2.html

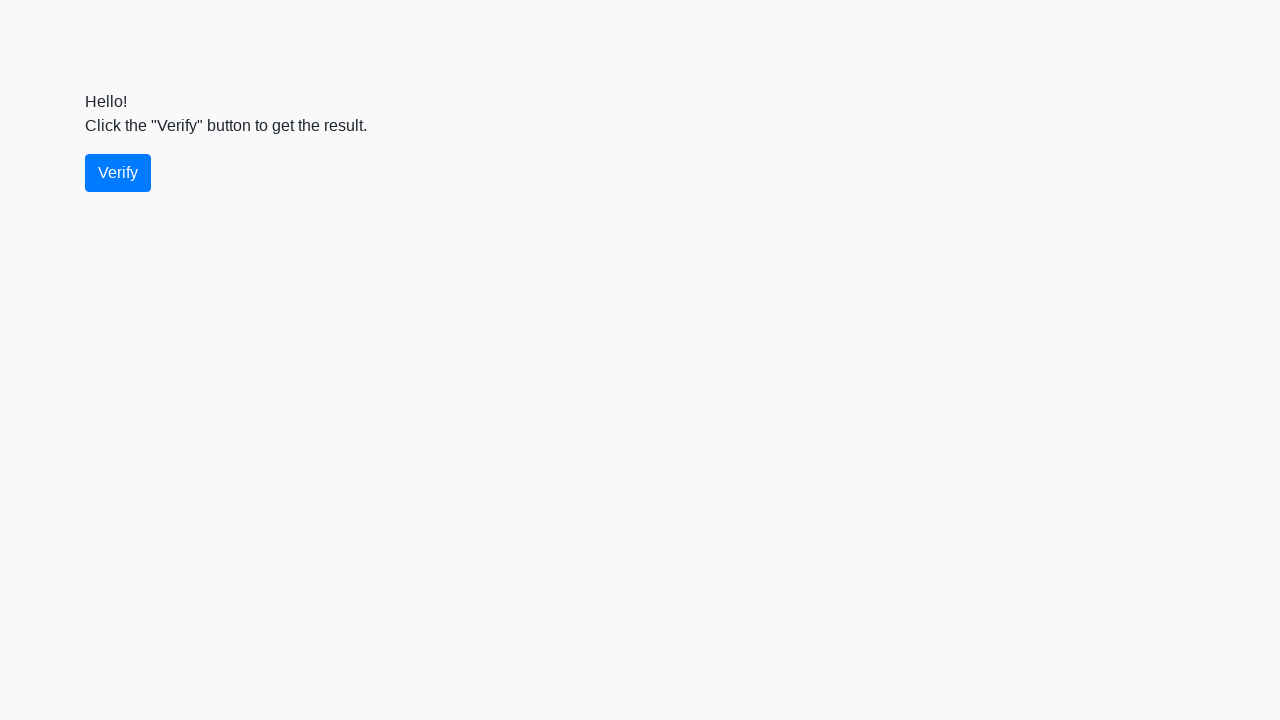

Waited for verify button to become visible
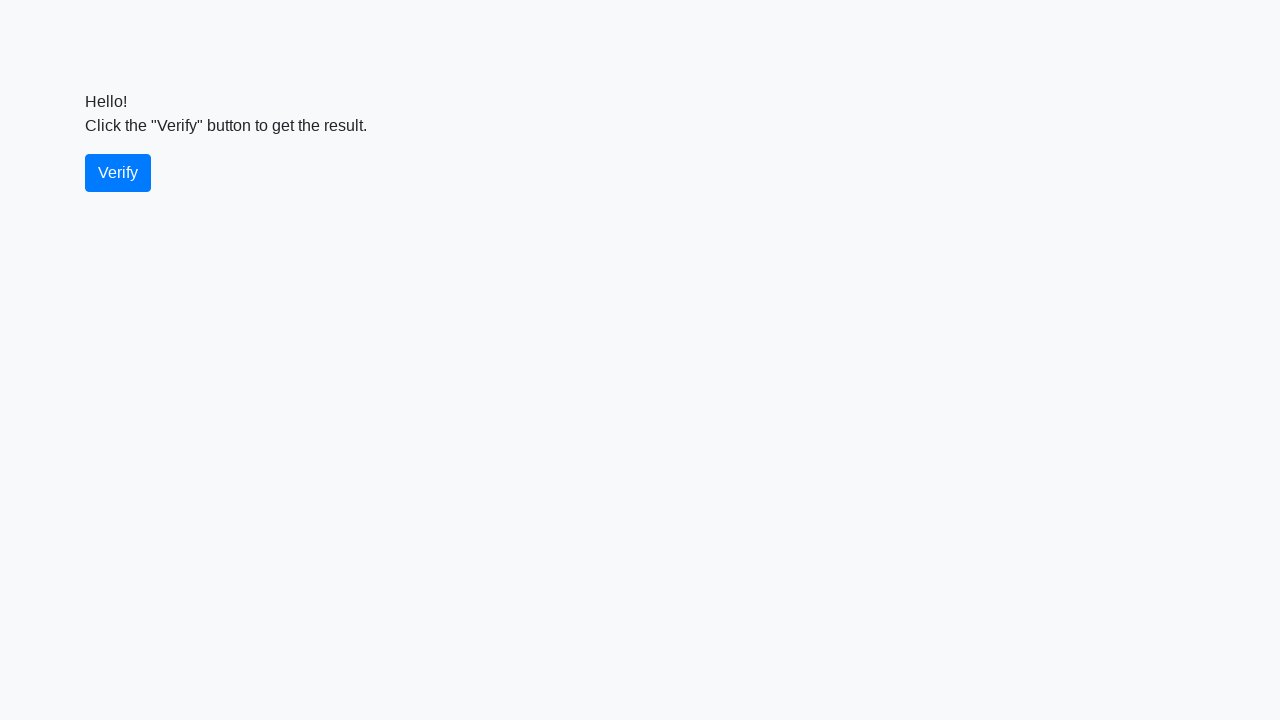

Clicked the verify button at (118, 173) on #verify
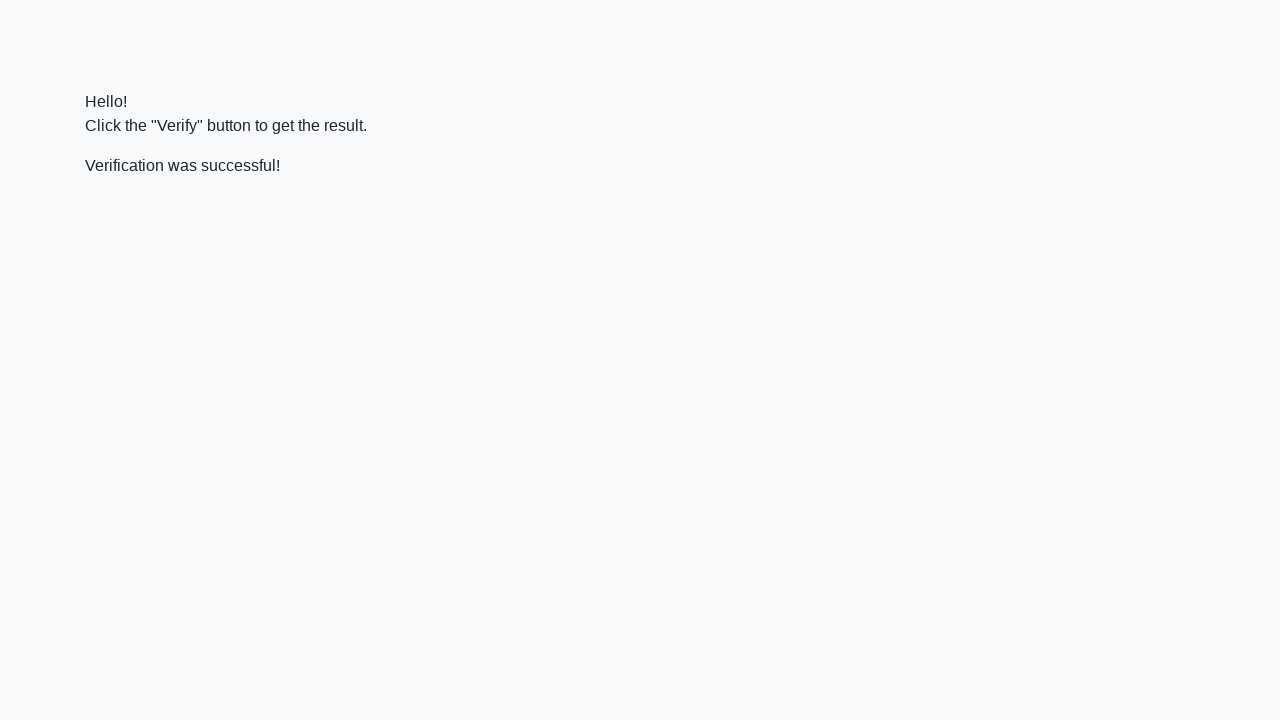

Success message appeared on page
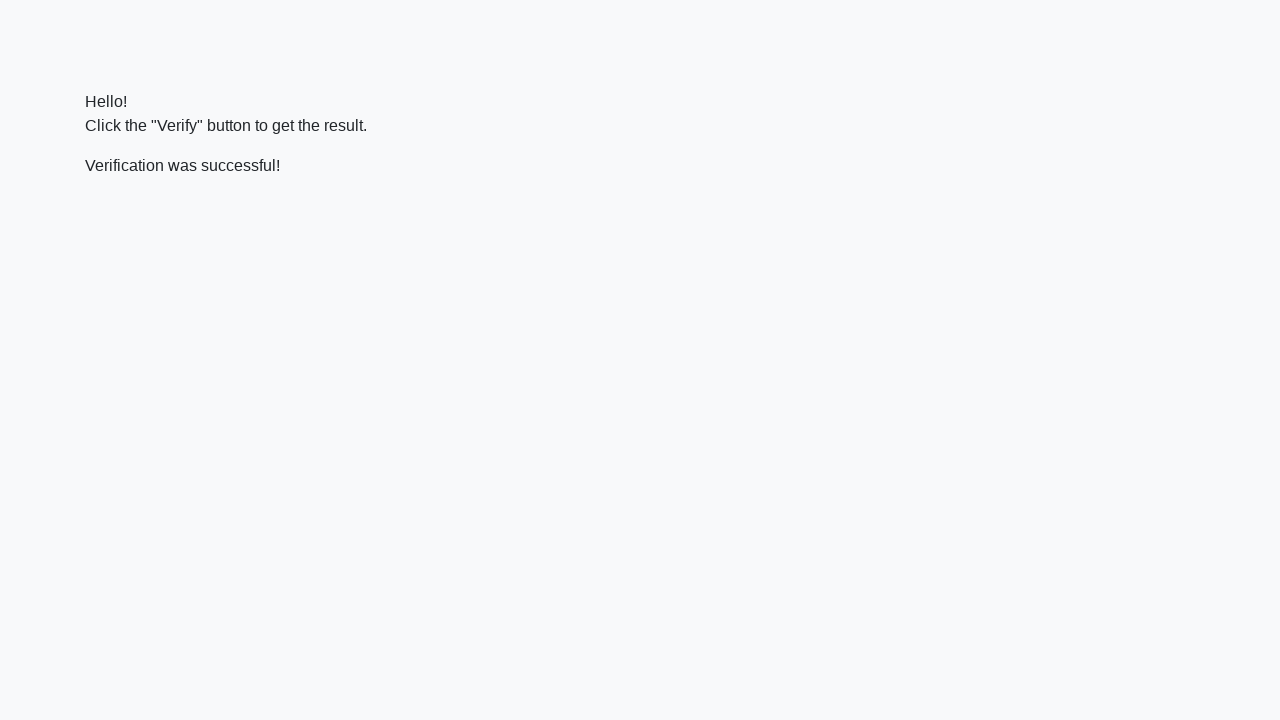

Verified success message contains 'successful!'
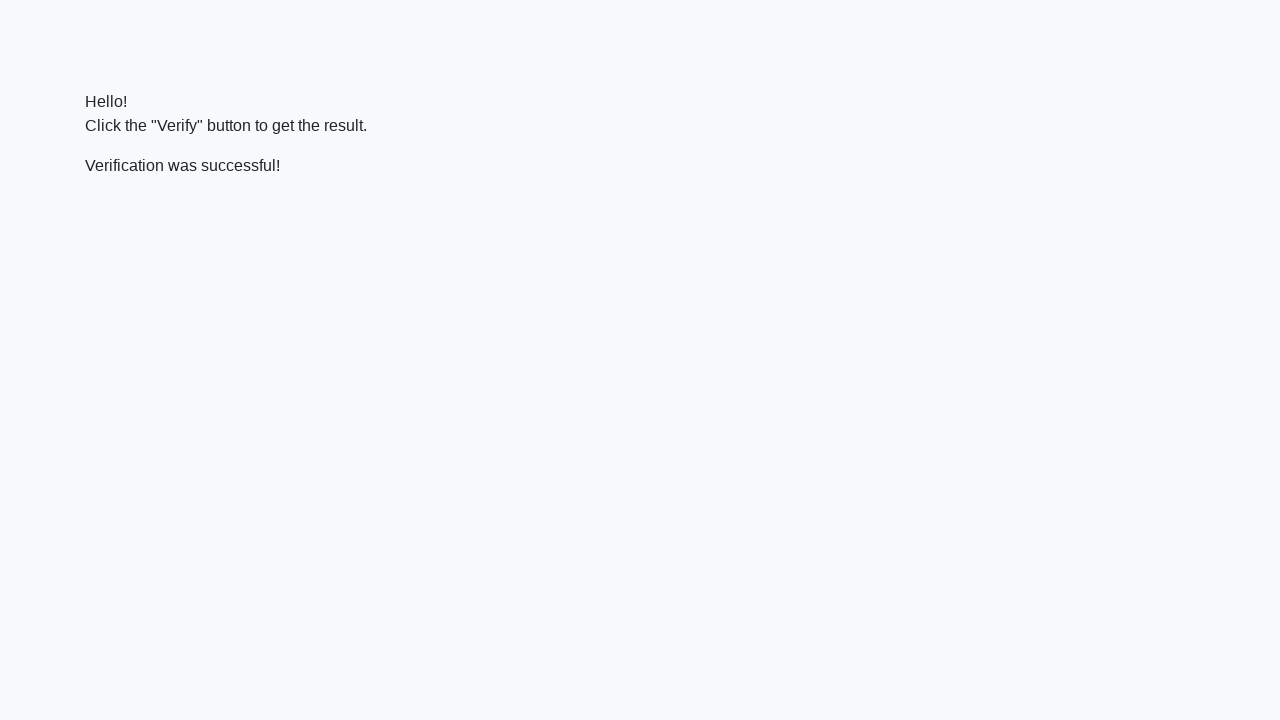

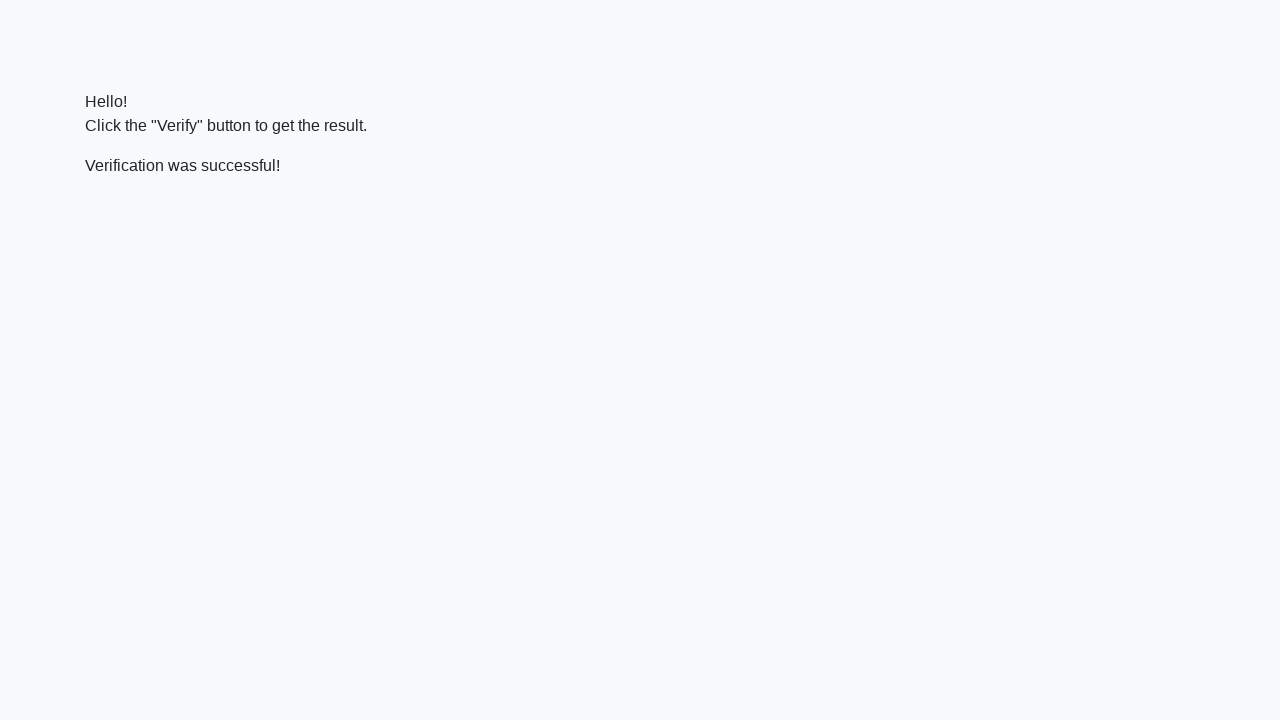